Tests JavaScript confirmation alert handling by clicking a button to trigger the alert, accepting it, and verifying the result message displays correctly.

Starting URL: http://the-internet.herokuapp.com/javascript_alerts

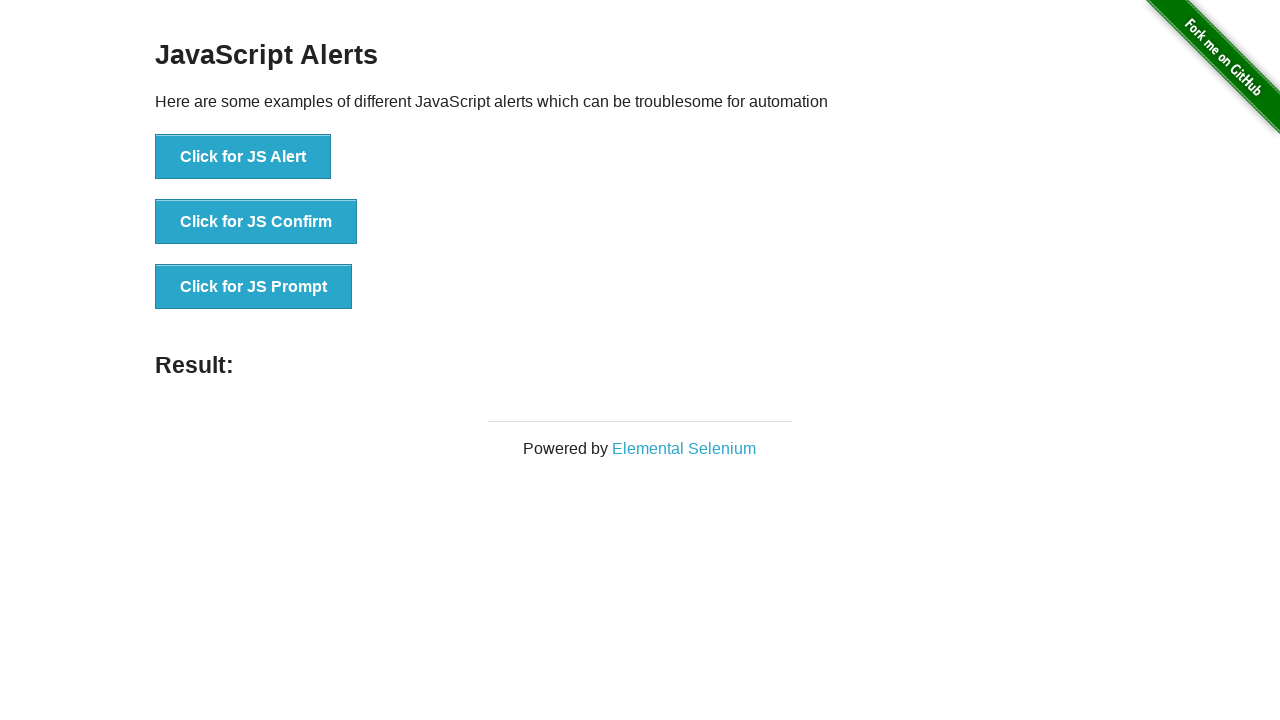

Clicked second button to trigger JavaScript confirmation alert at (256, 222) on css=button >> nth=1
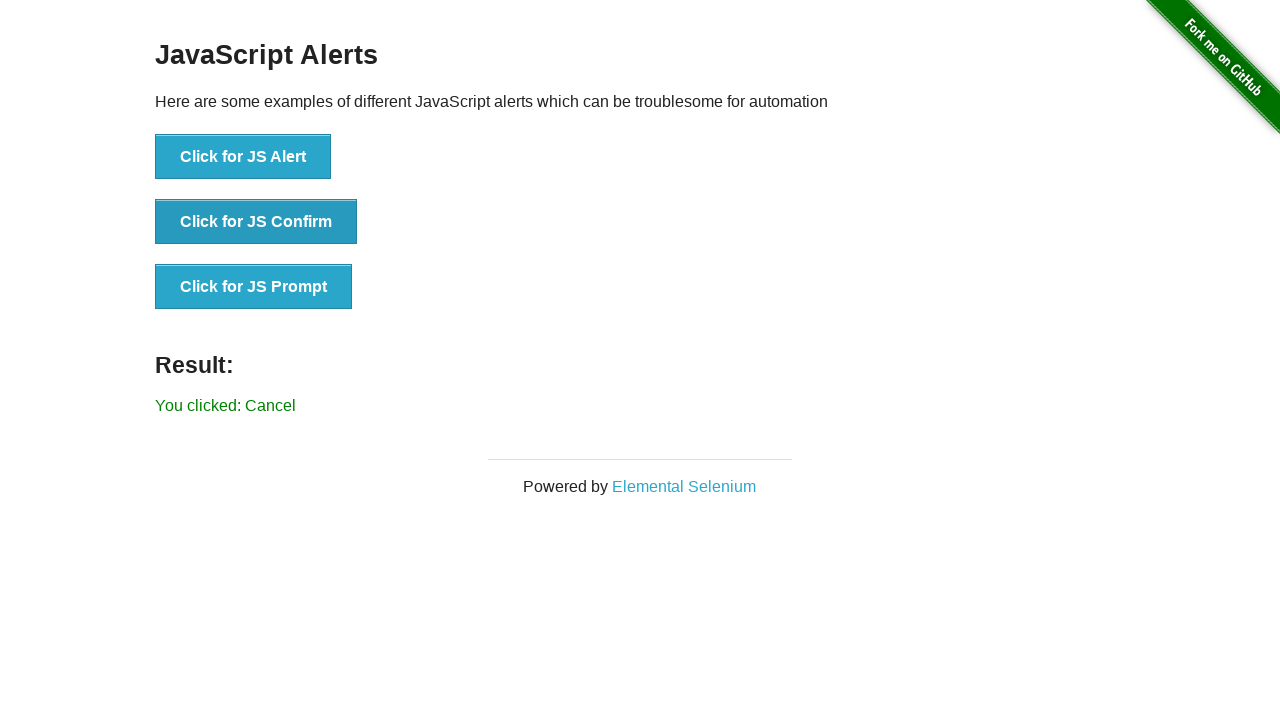

Set up dialog handler to accept alerts
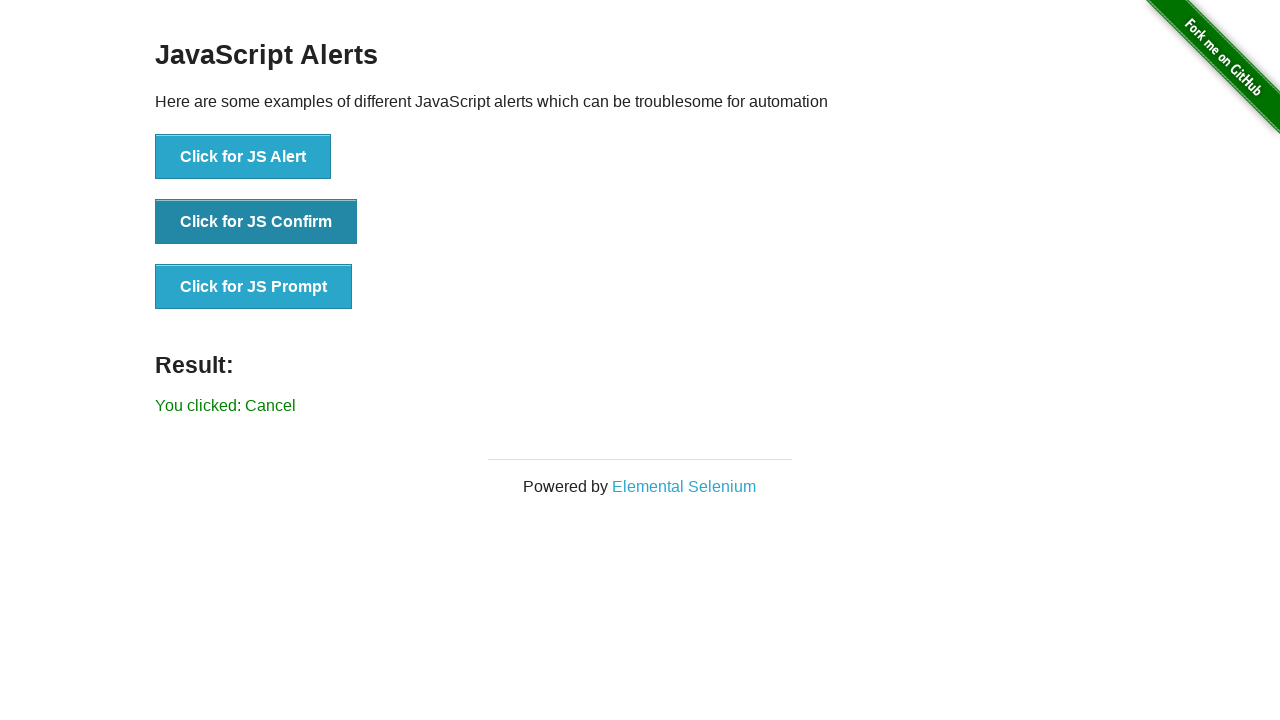

Registered dialog handler function
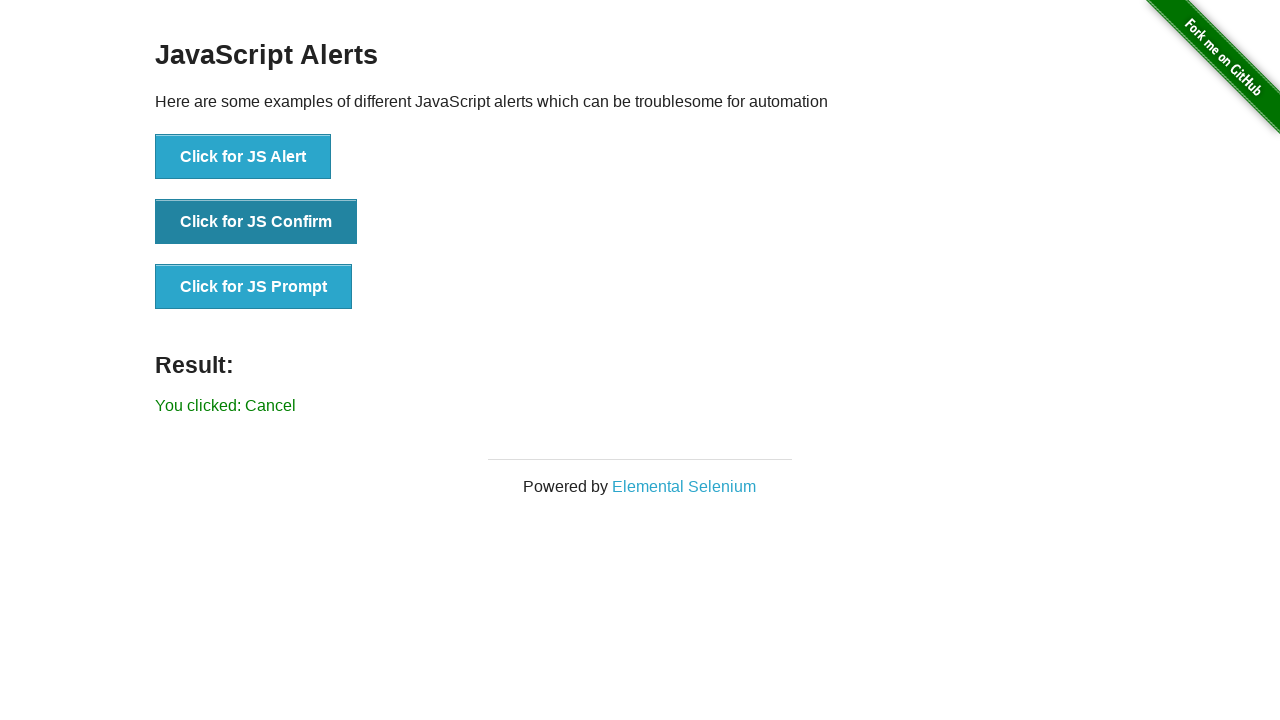

Clicked second button to trigger confirmation alert at (256, 222) on button >> nth=1
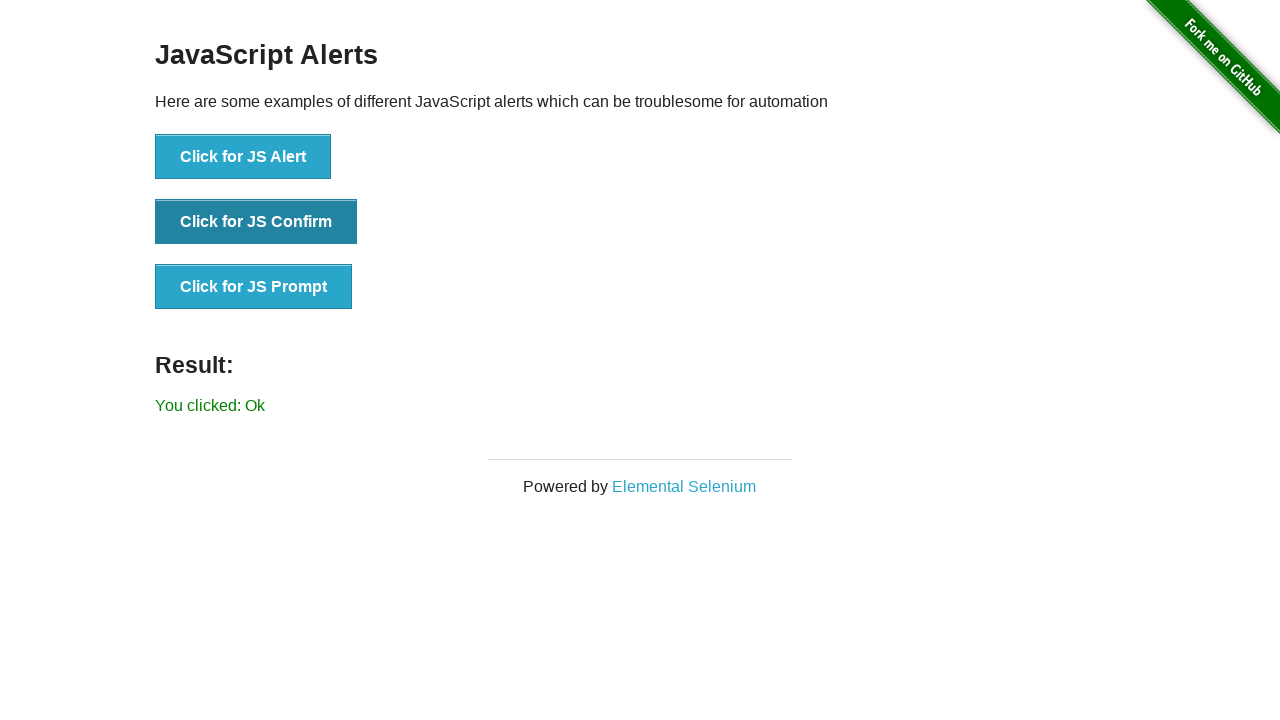

Result message element loaded
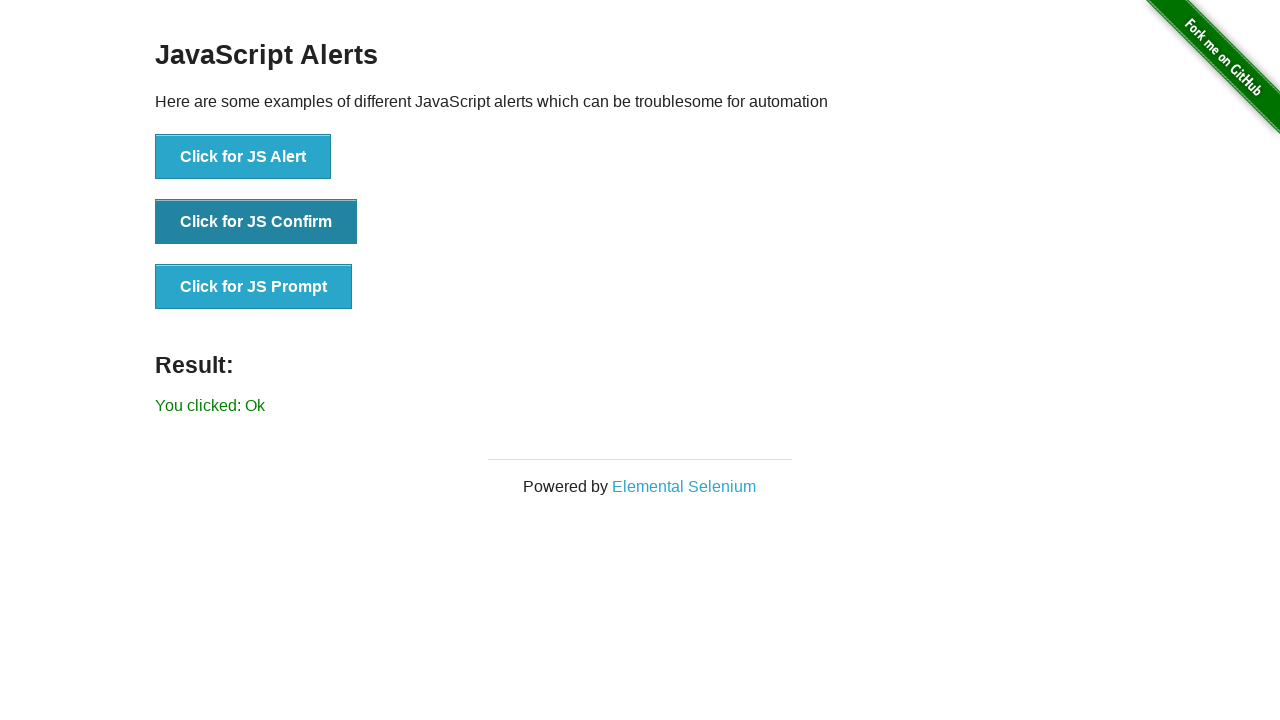

Retrieved result text: 'You clicked: Ok'
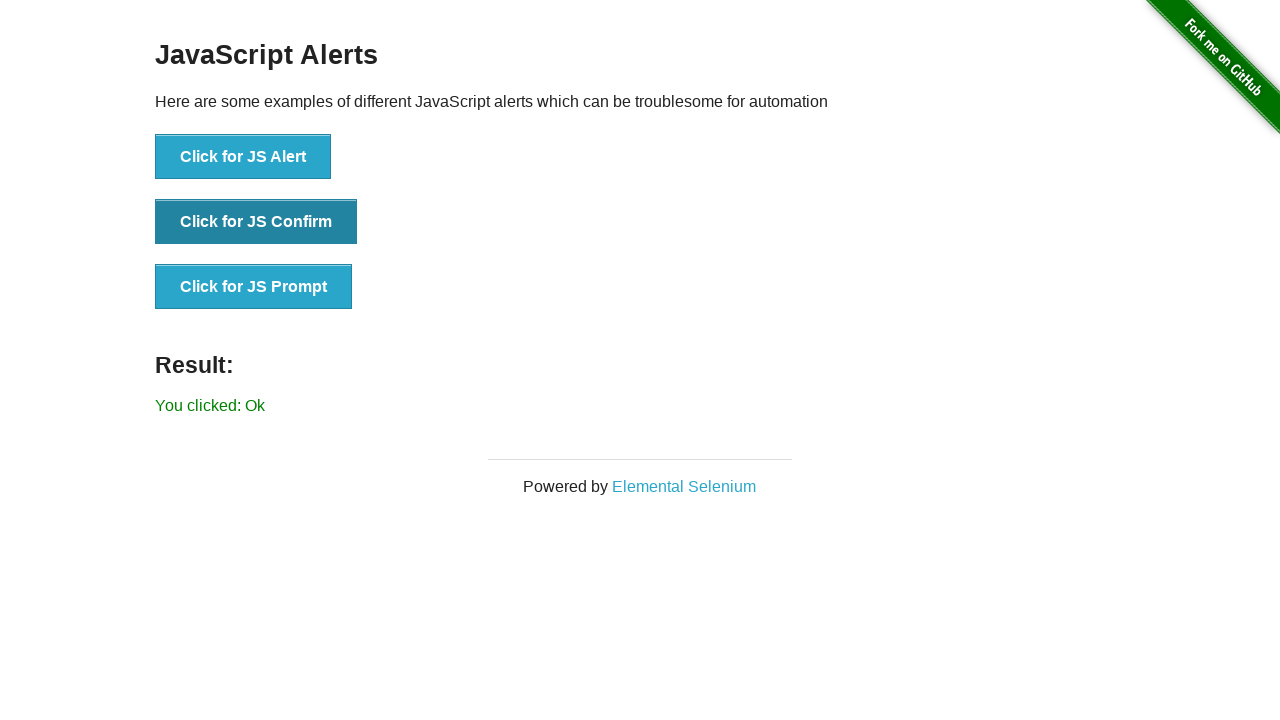

Verified result text matches expected value 'You clicked: Ok'
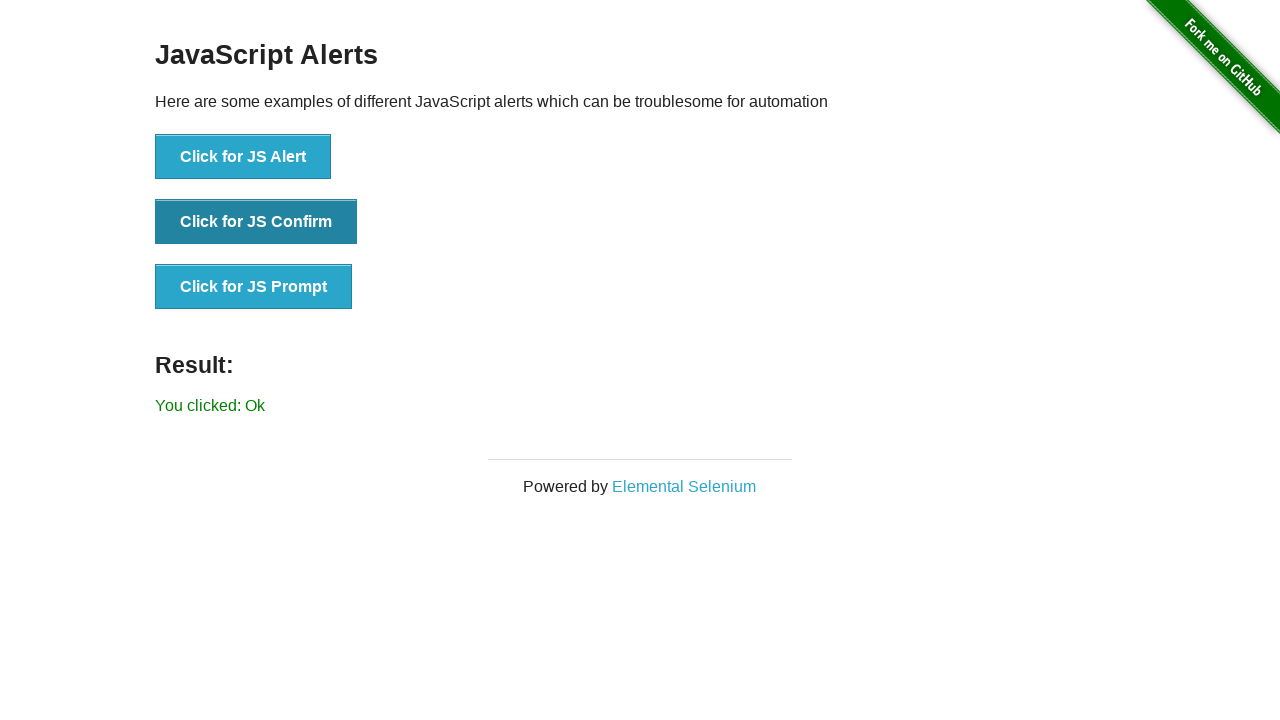

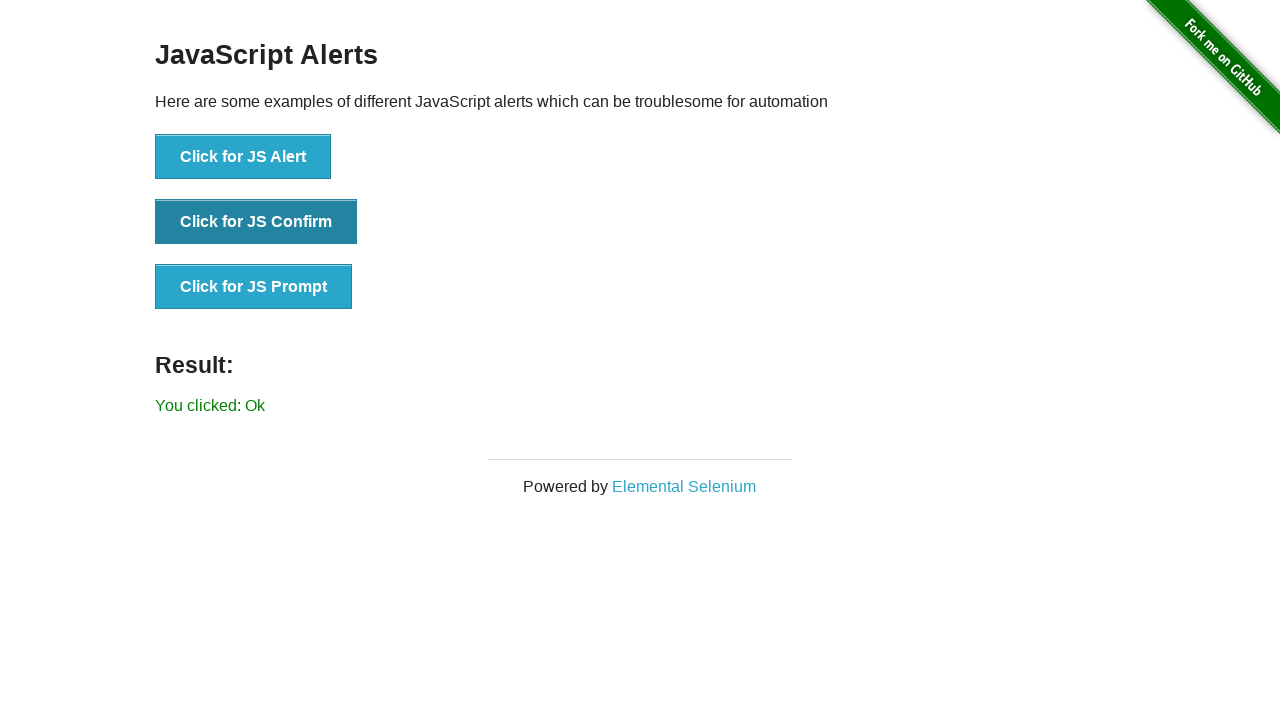